Navigates to the Puma India website homepage and verifies it loads successfully

Starting URL: https://in.puma.com/in/en

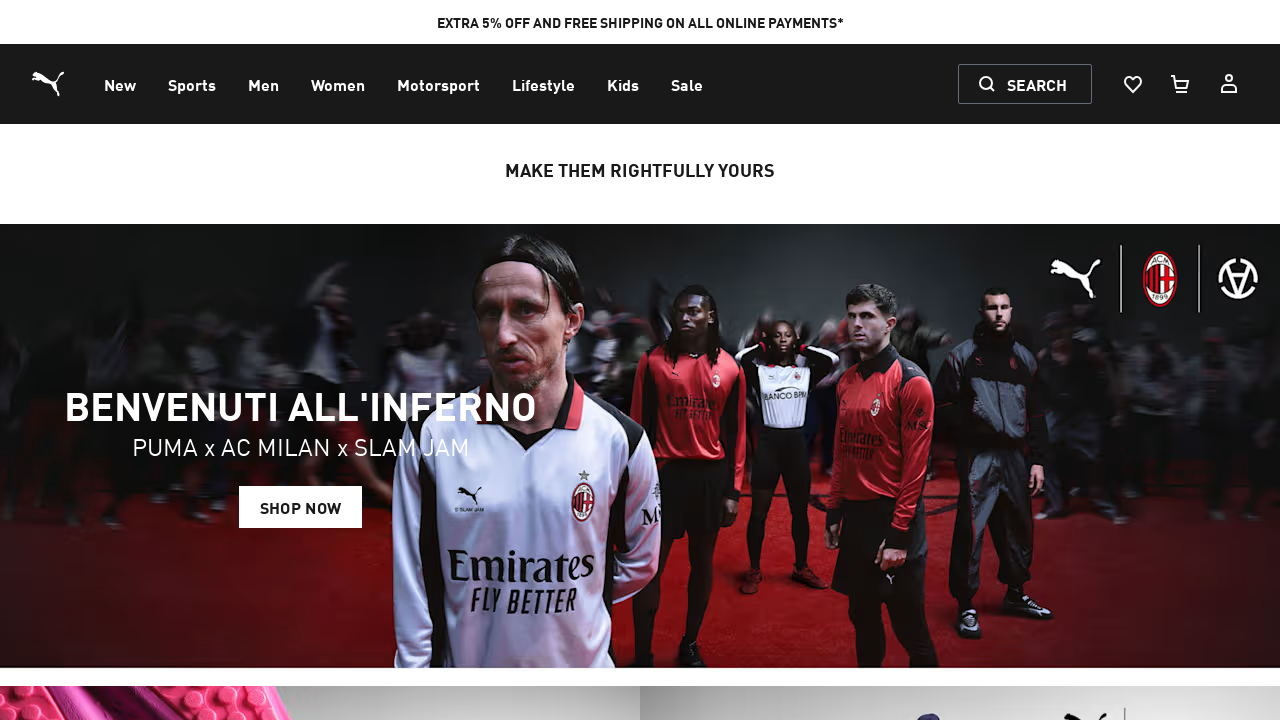

Waited for Puma India homepage to fully load (networkidle state)
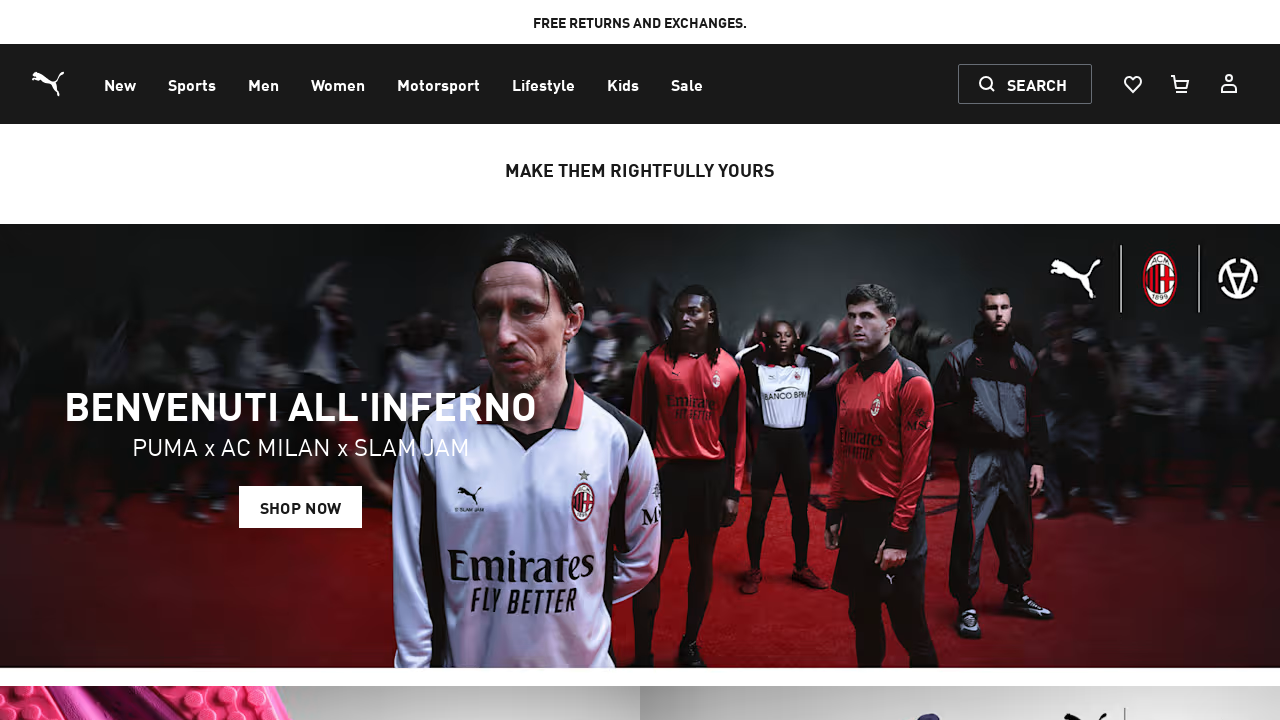

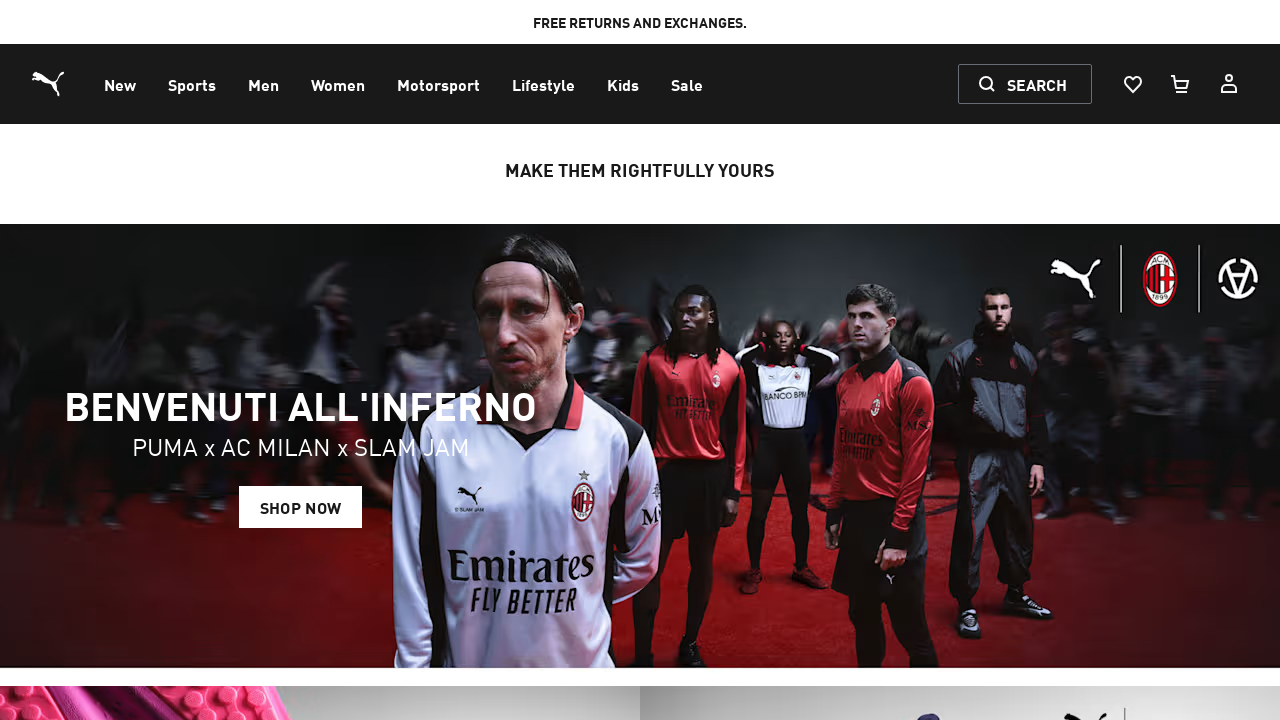